Tests iframe interaction on W3Schools by switching to an iframe and clicking a "Try it" button to trigger a JavaScript prompt

Starting URL: https://www.w3schools.com/jsref/tryit.asp?filename=tryjsref_prompt

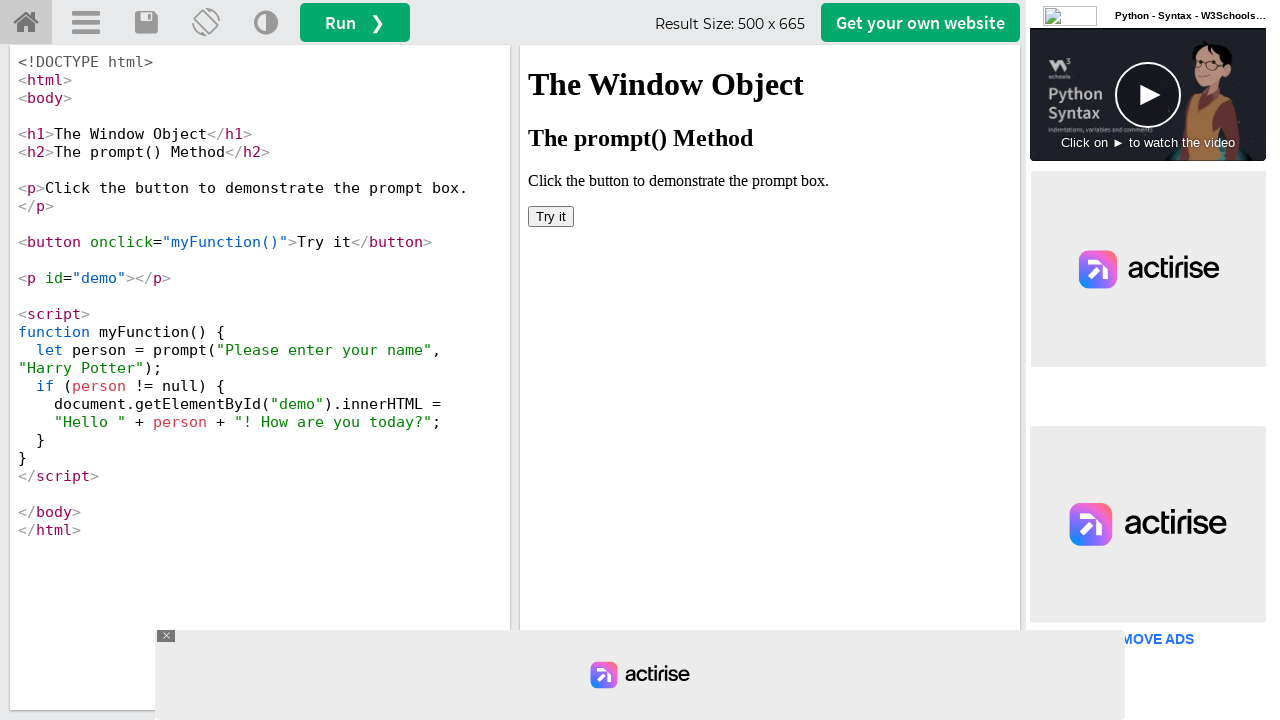

Located iframe with ID 'iframeResult'
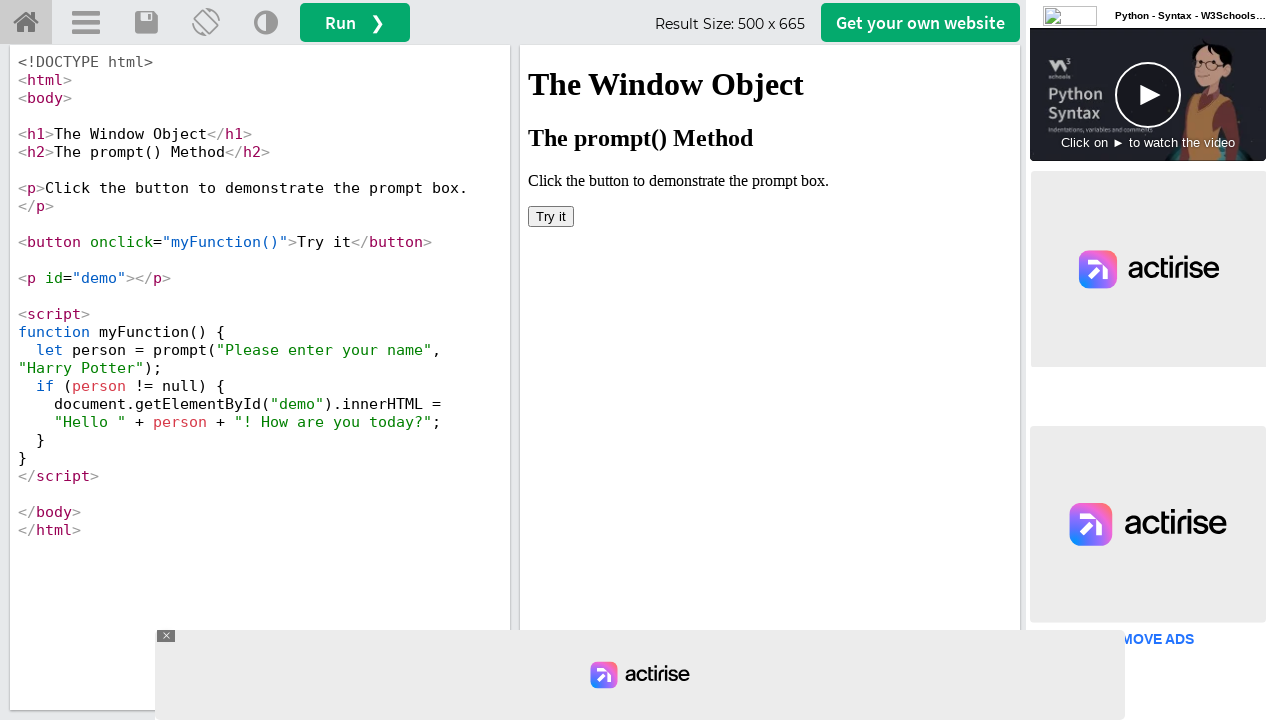

Clicked 'Try it' button inside iframe at (551, 216) on iframe#iframeResult >> internal:control=enter-frame >> button:has-text('Try it')
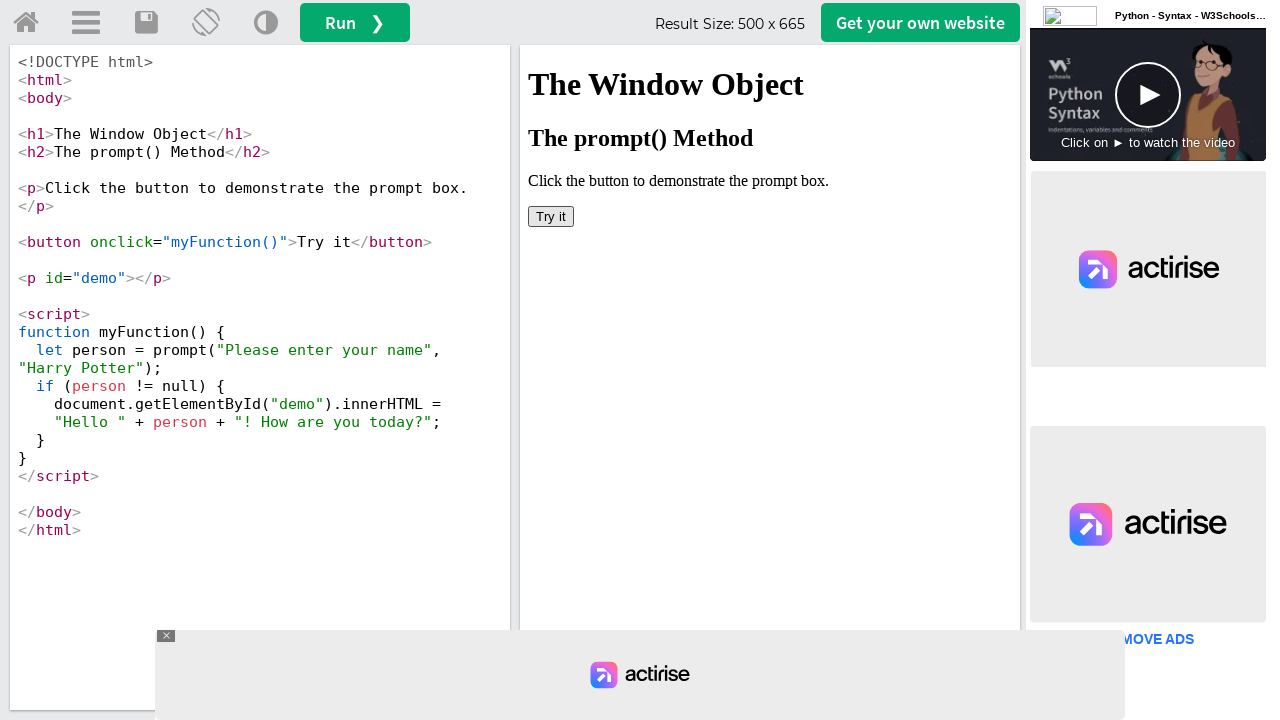

Set up dialog handler to accept JavaScript prompt with text 'John Smith'
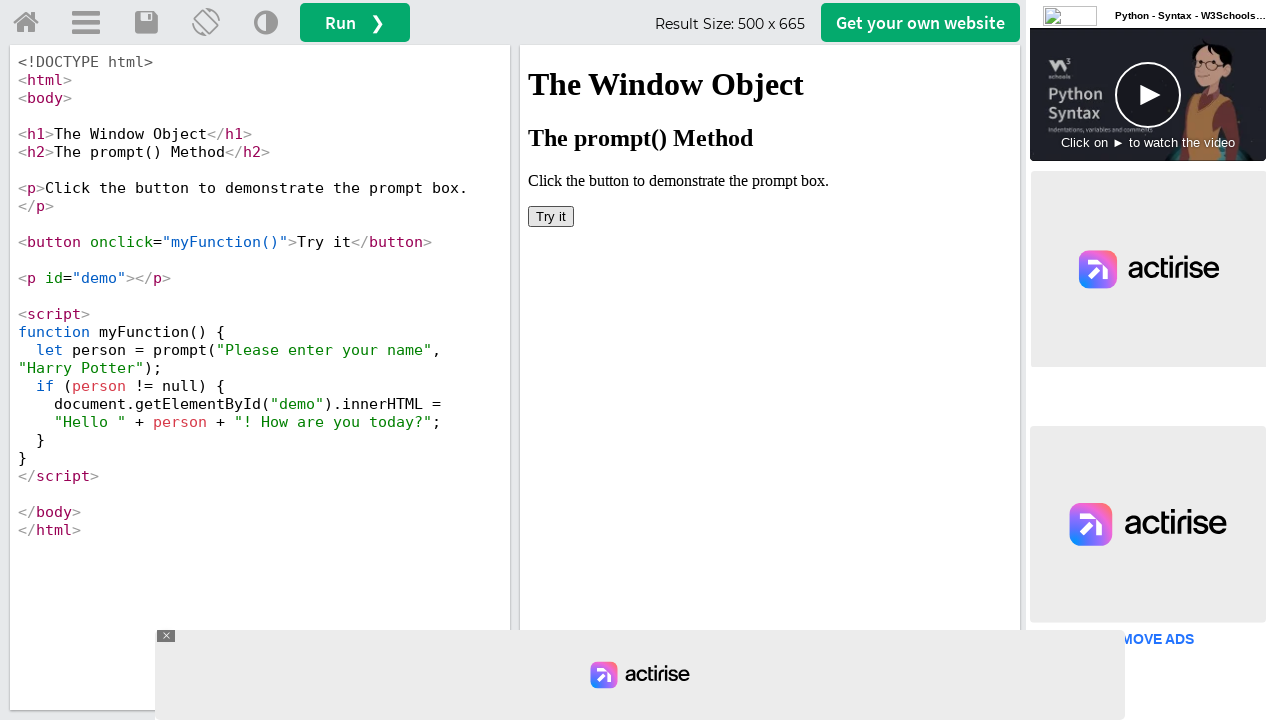

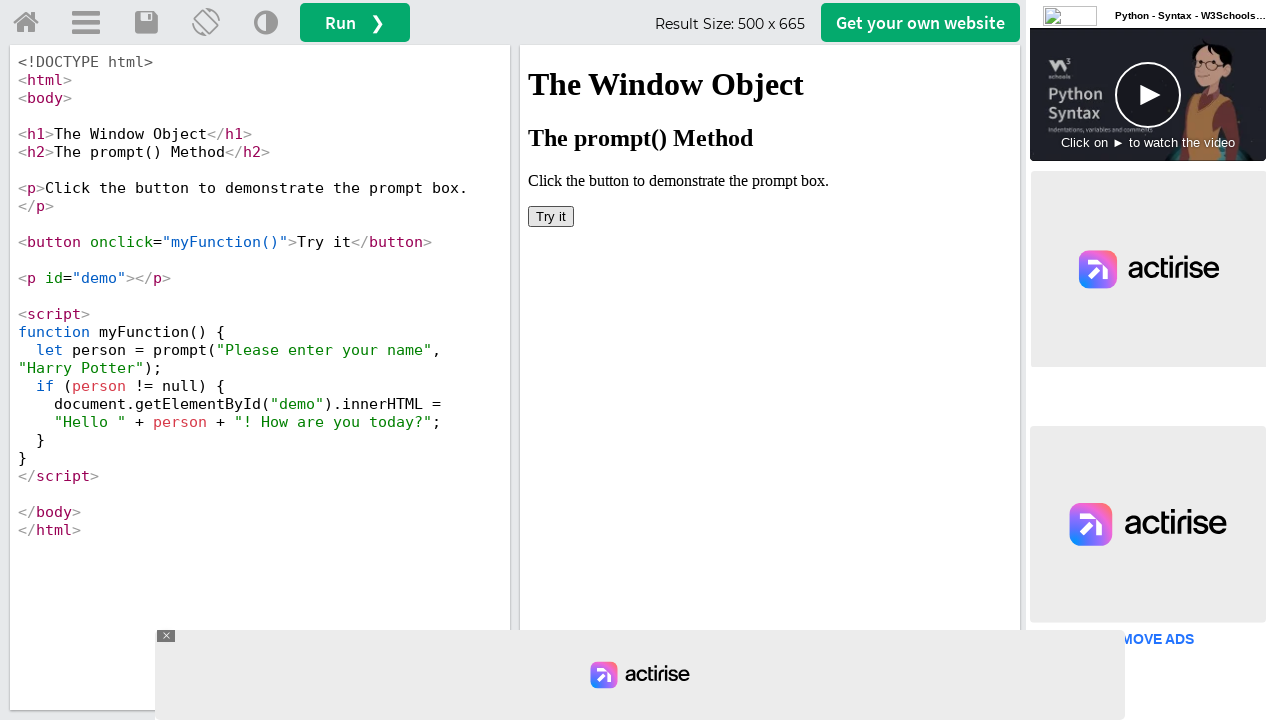